Navigates to the Accordion documentation page and verifies the h1 heading text is correct

Starting URL: https://flowbite-svelte.com/docs/components/accordion

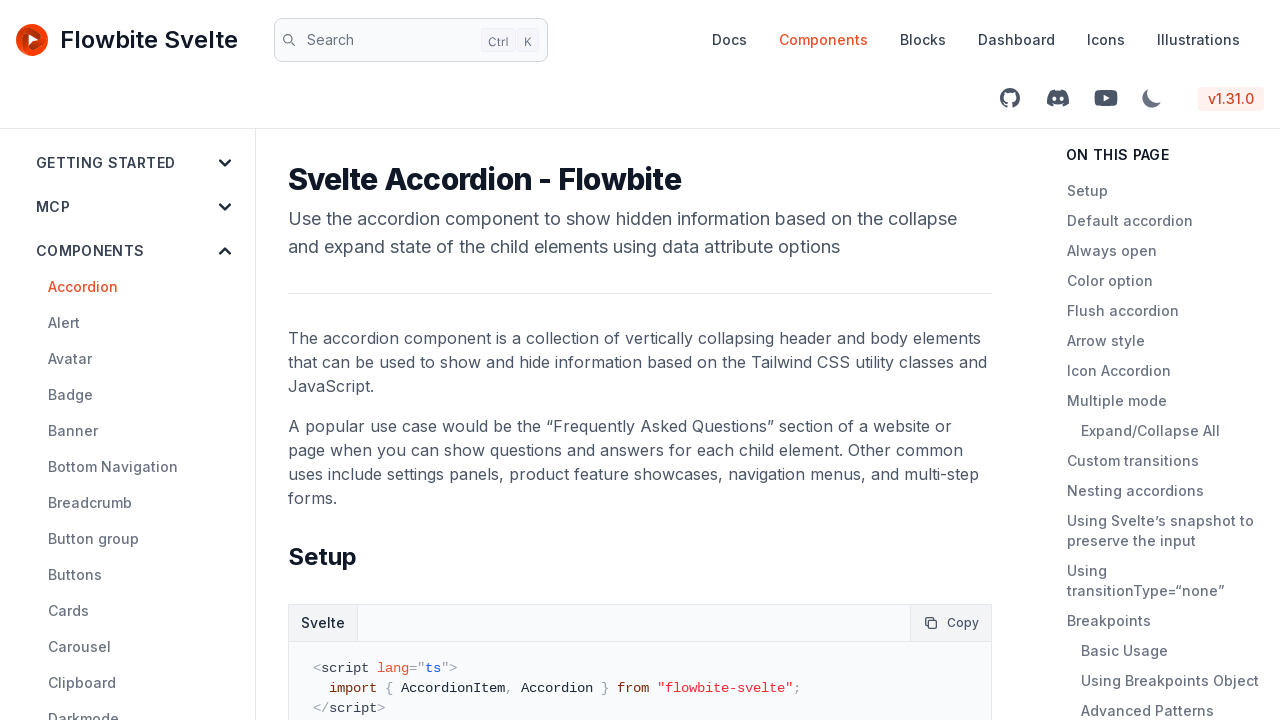

Navigated to Accordion documentation page
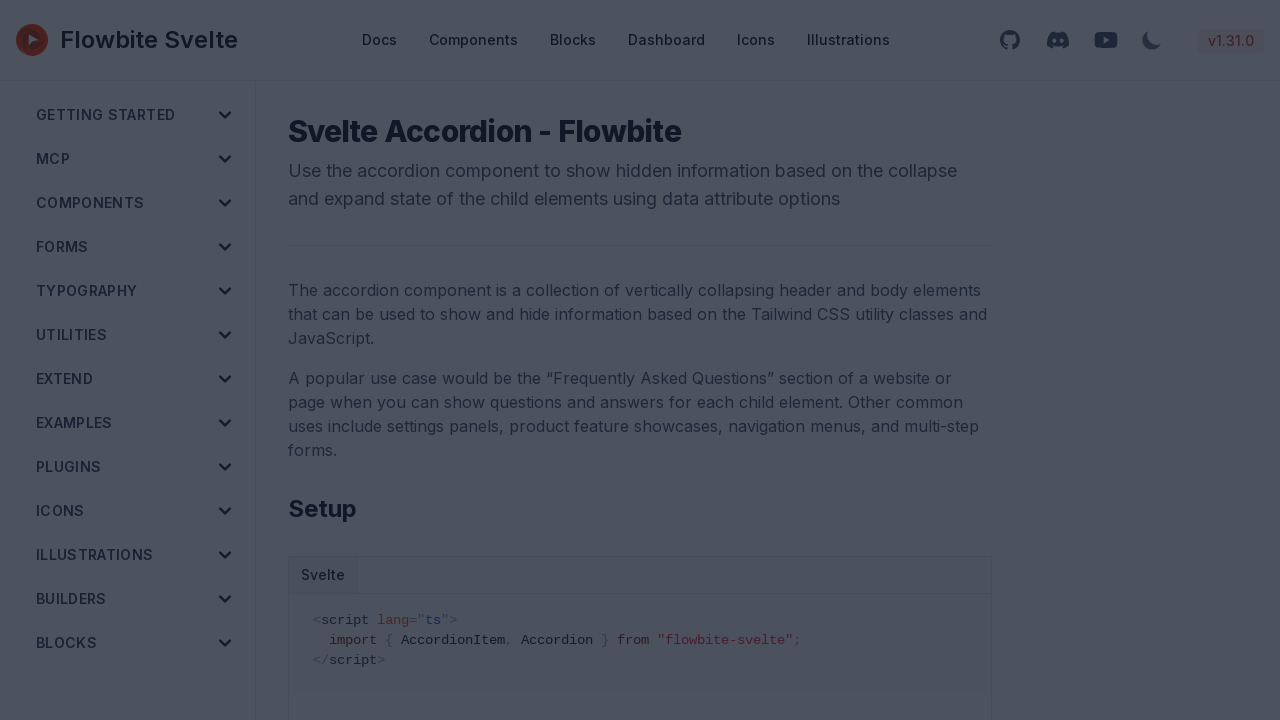

Located h1 element on page
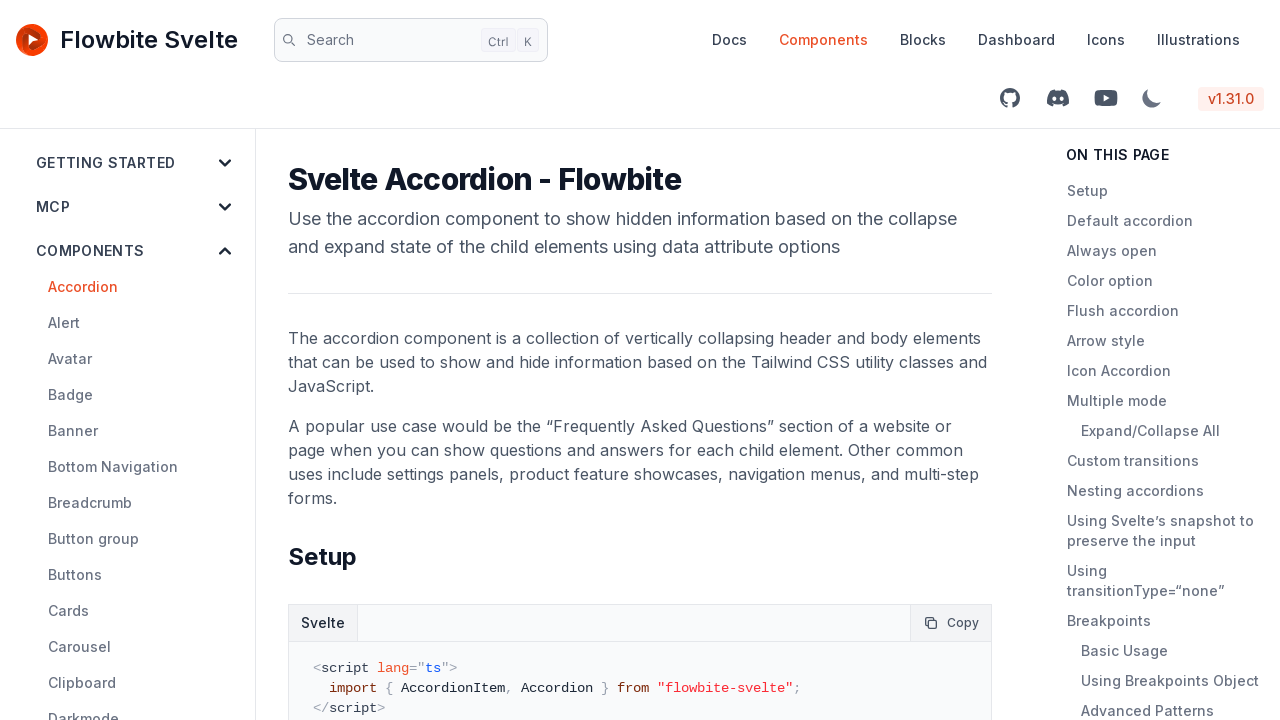

Waited for h1 element to be visible
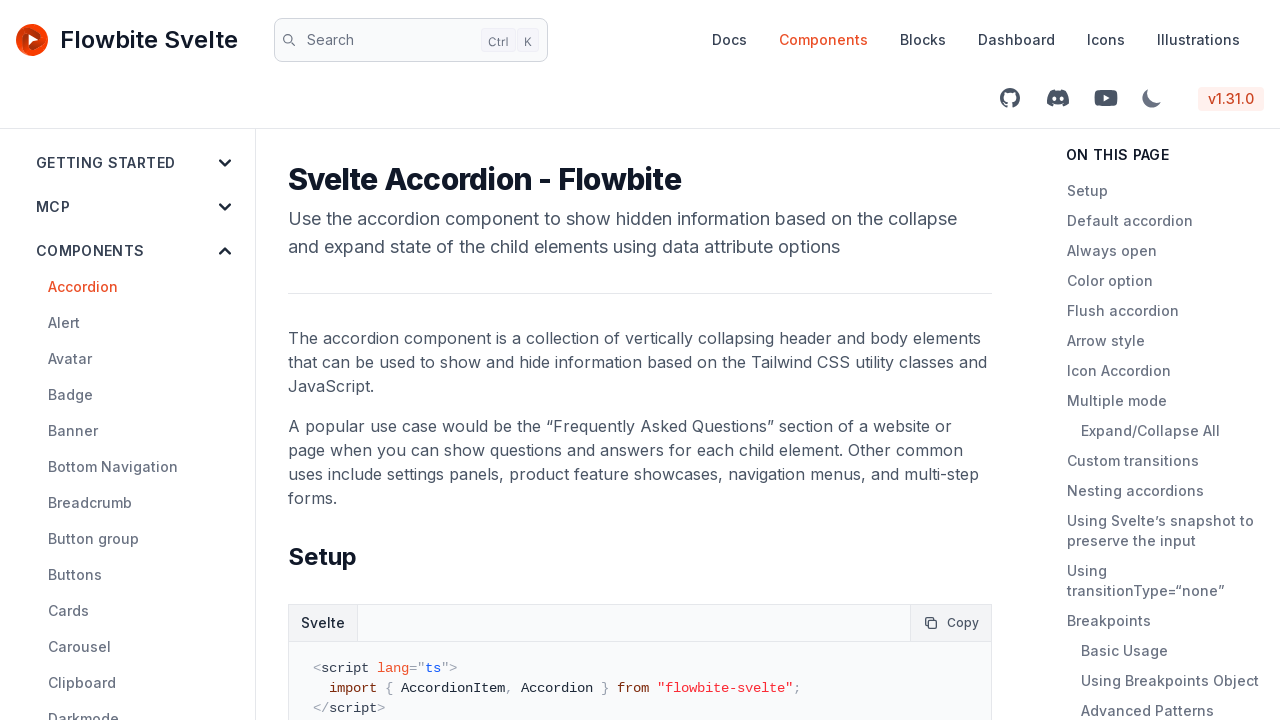

Verified h1 text content is 'Svelte Accordion - Flowbite'
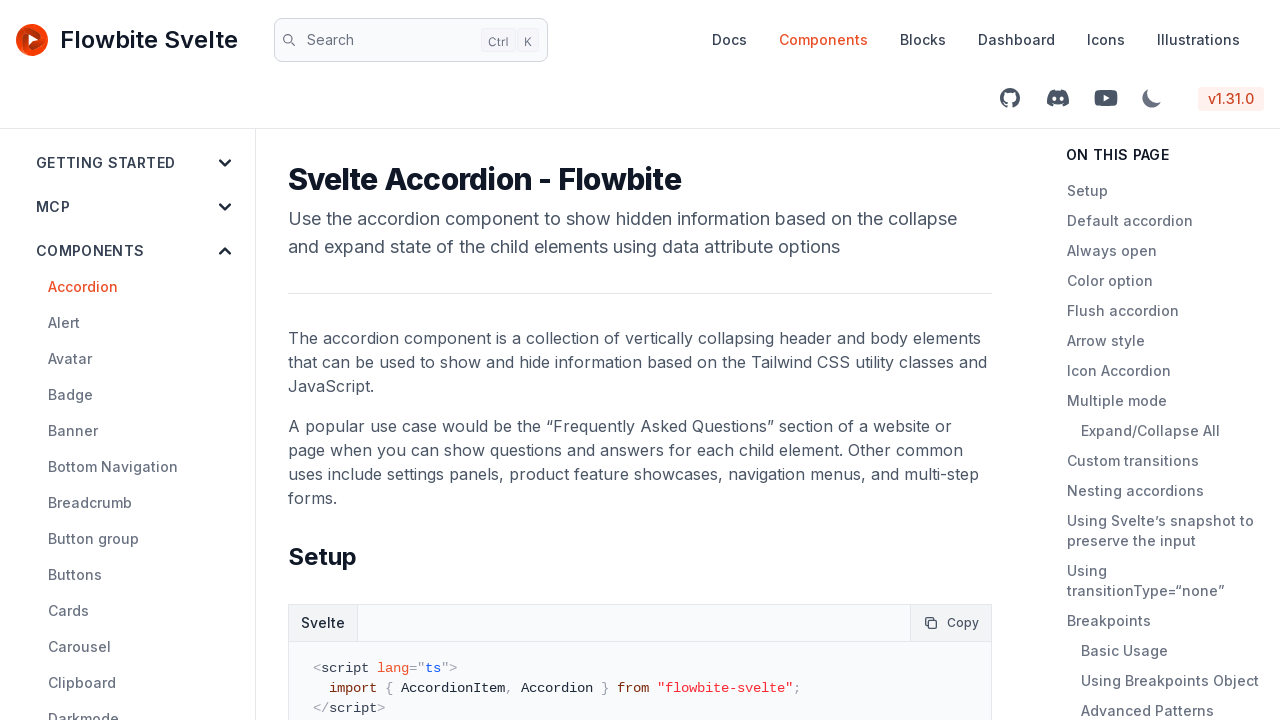

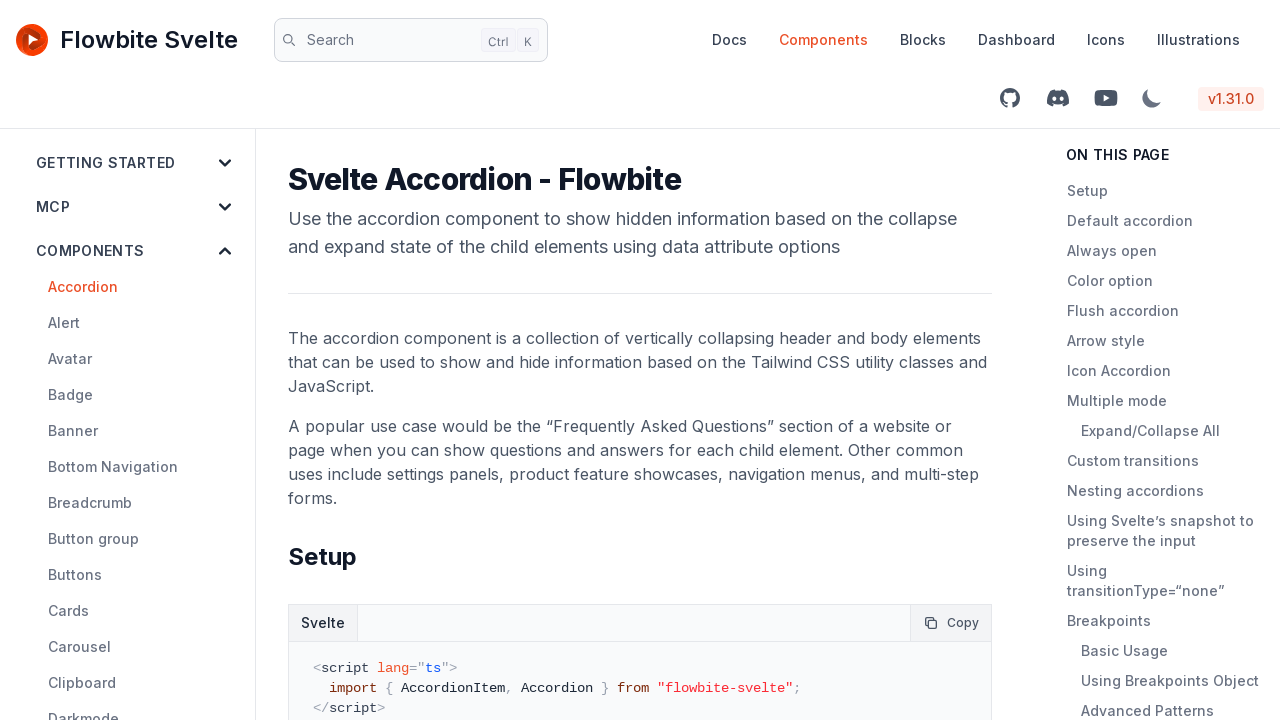